Tests filling a textarea with text and then scrolling from a specific viewport offset position by a given amount.

Starting URL: https://crossbrowsertesting.github.io/selenium_example_page.html

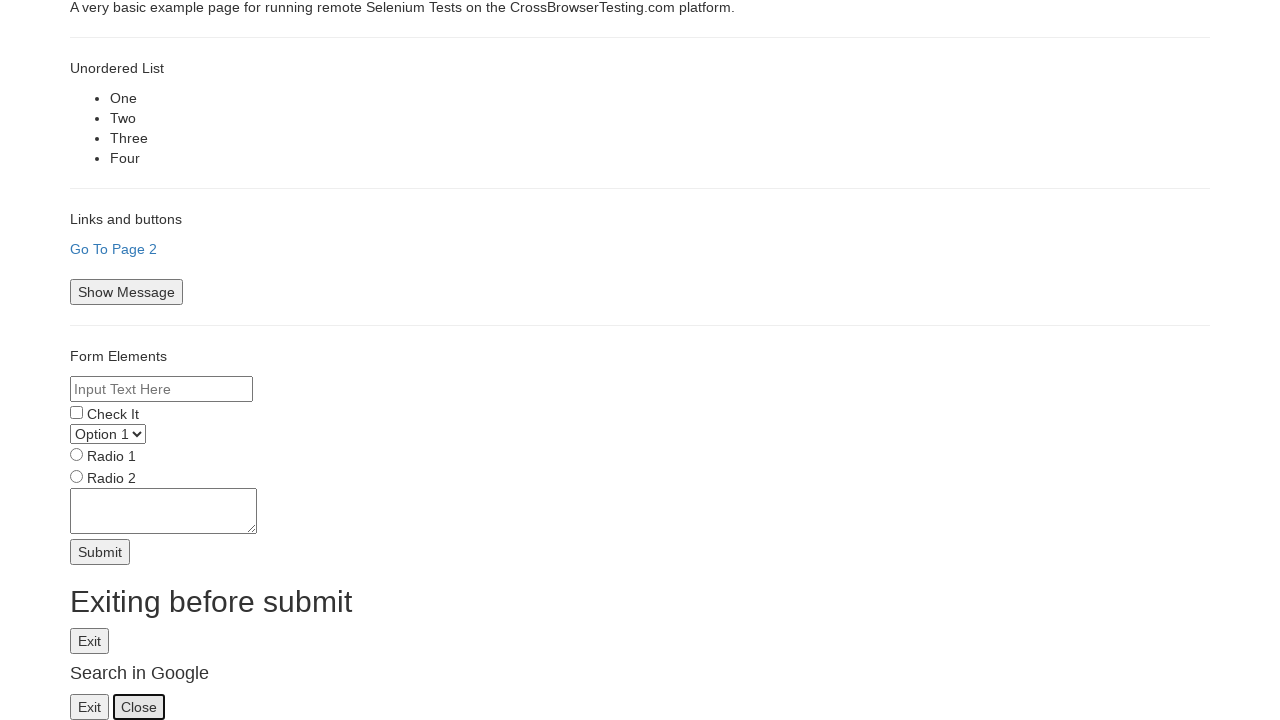

Set viewport size to 600x600
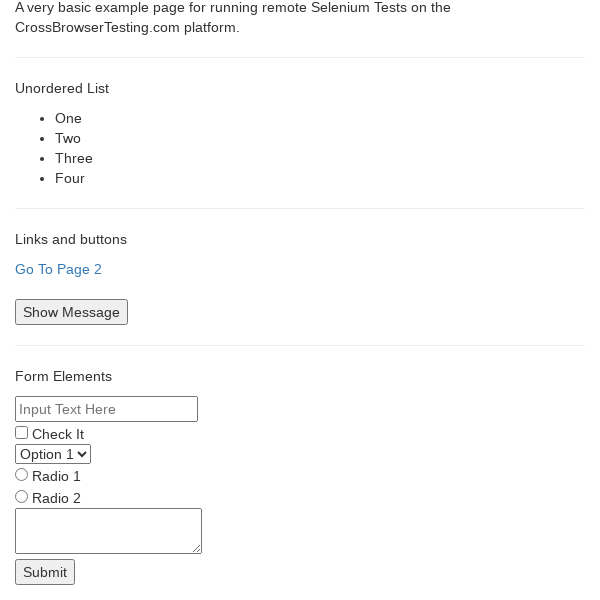

Filled textarea with multi-line test content (a-e repeated strings) on textarea[name='textarea']
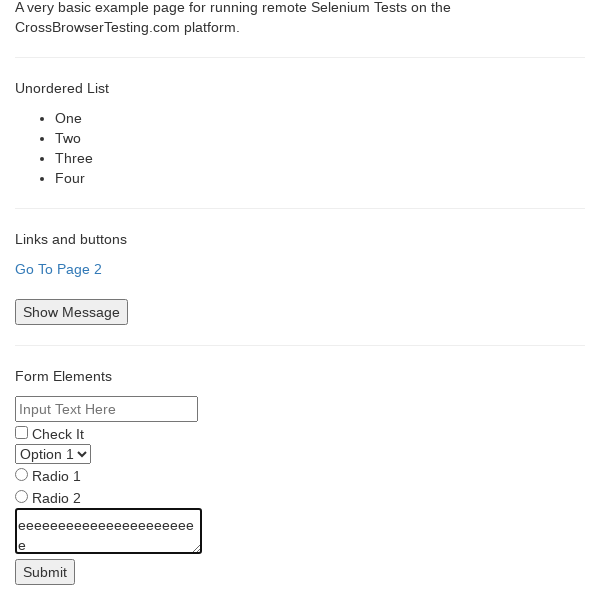

Moved mouse to viewport offset position (20, 200) at (20, 200)
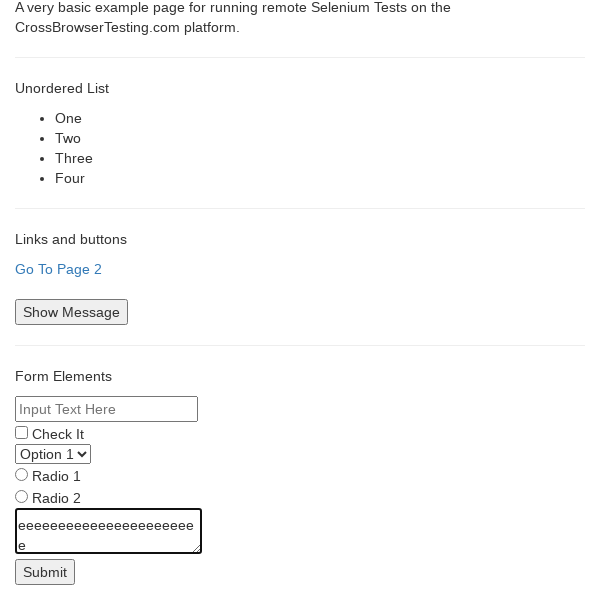

Scrolled up by 50 pixels from offset position
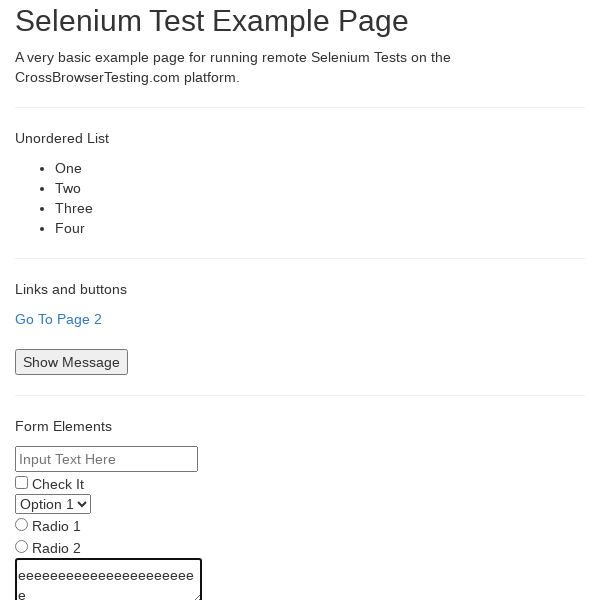

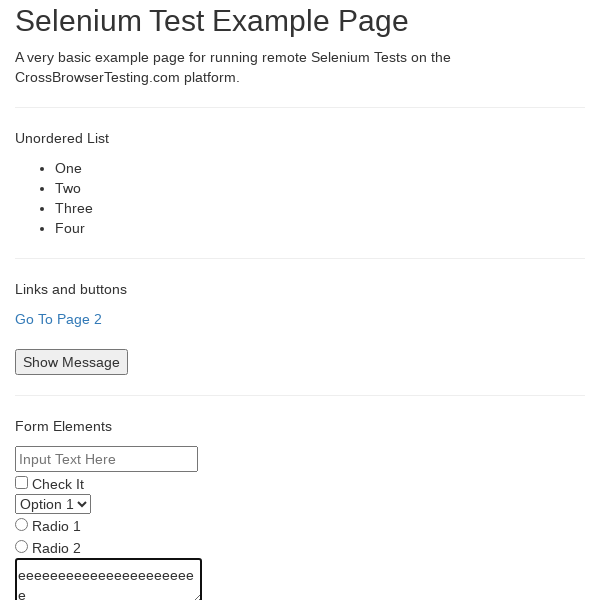